Navigates to the Cars.com website and maximizes the browser window

Starting URL: https://cars.com

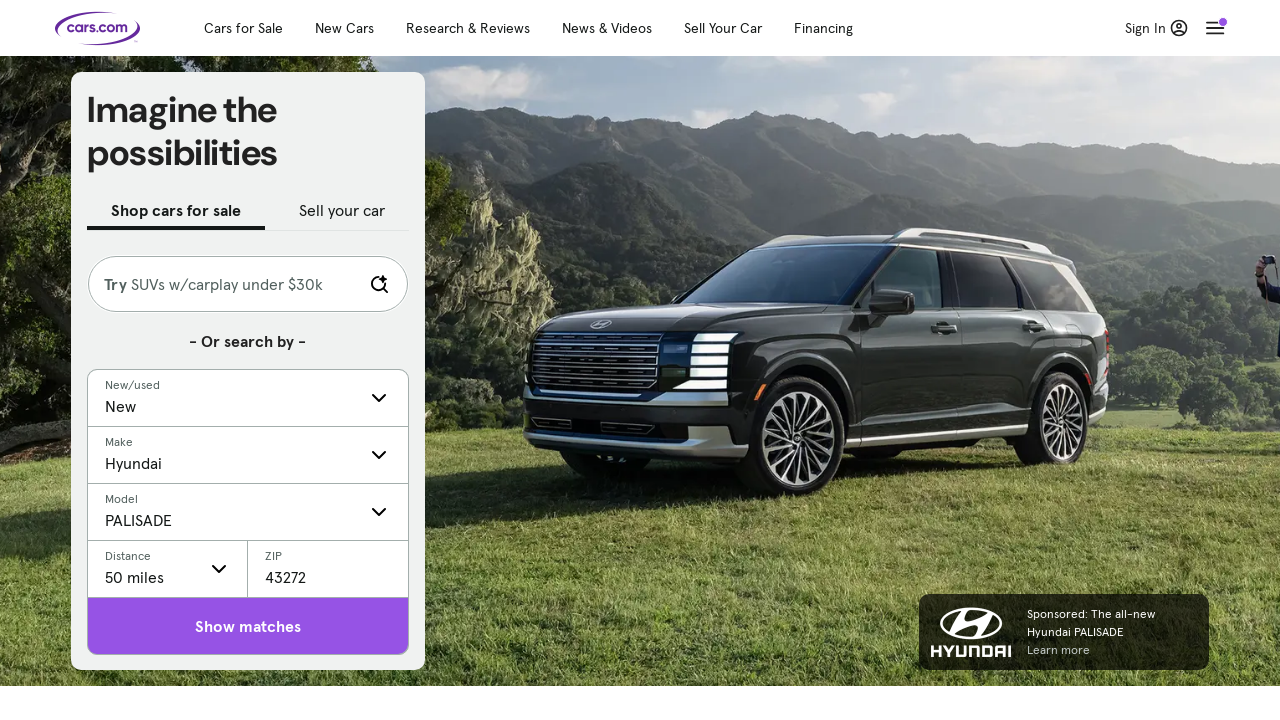

Set browser viewport to 1920x1080 to maximize window
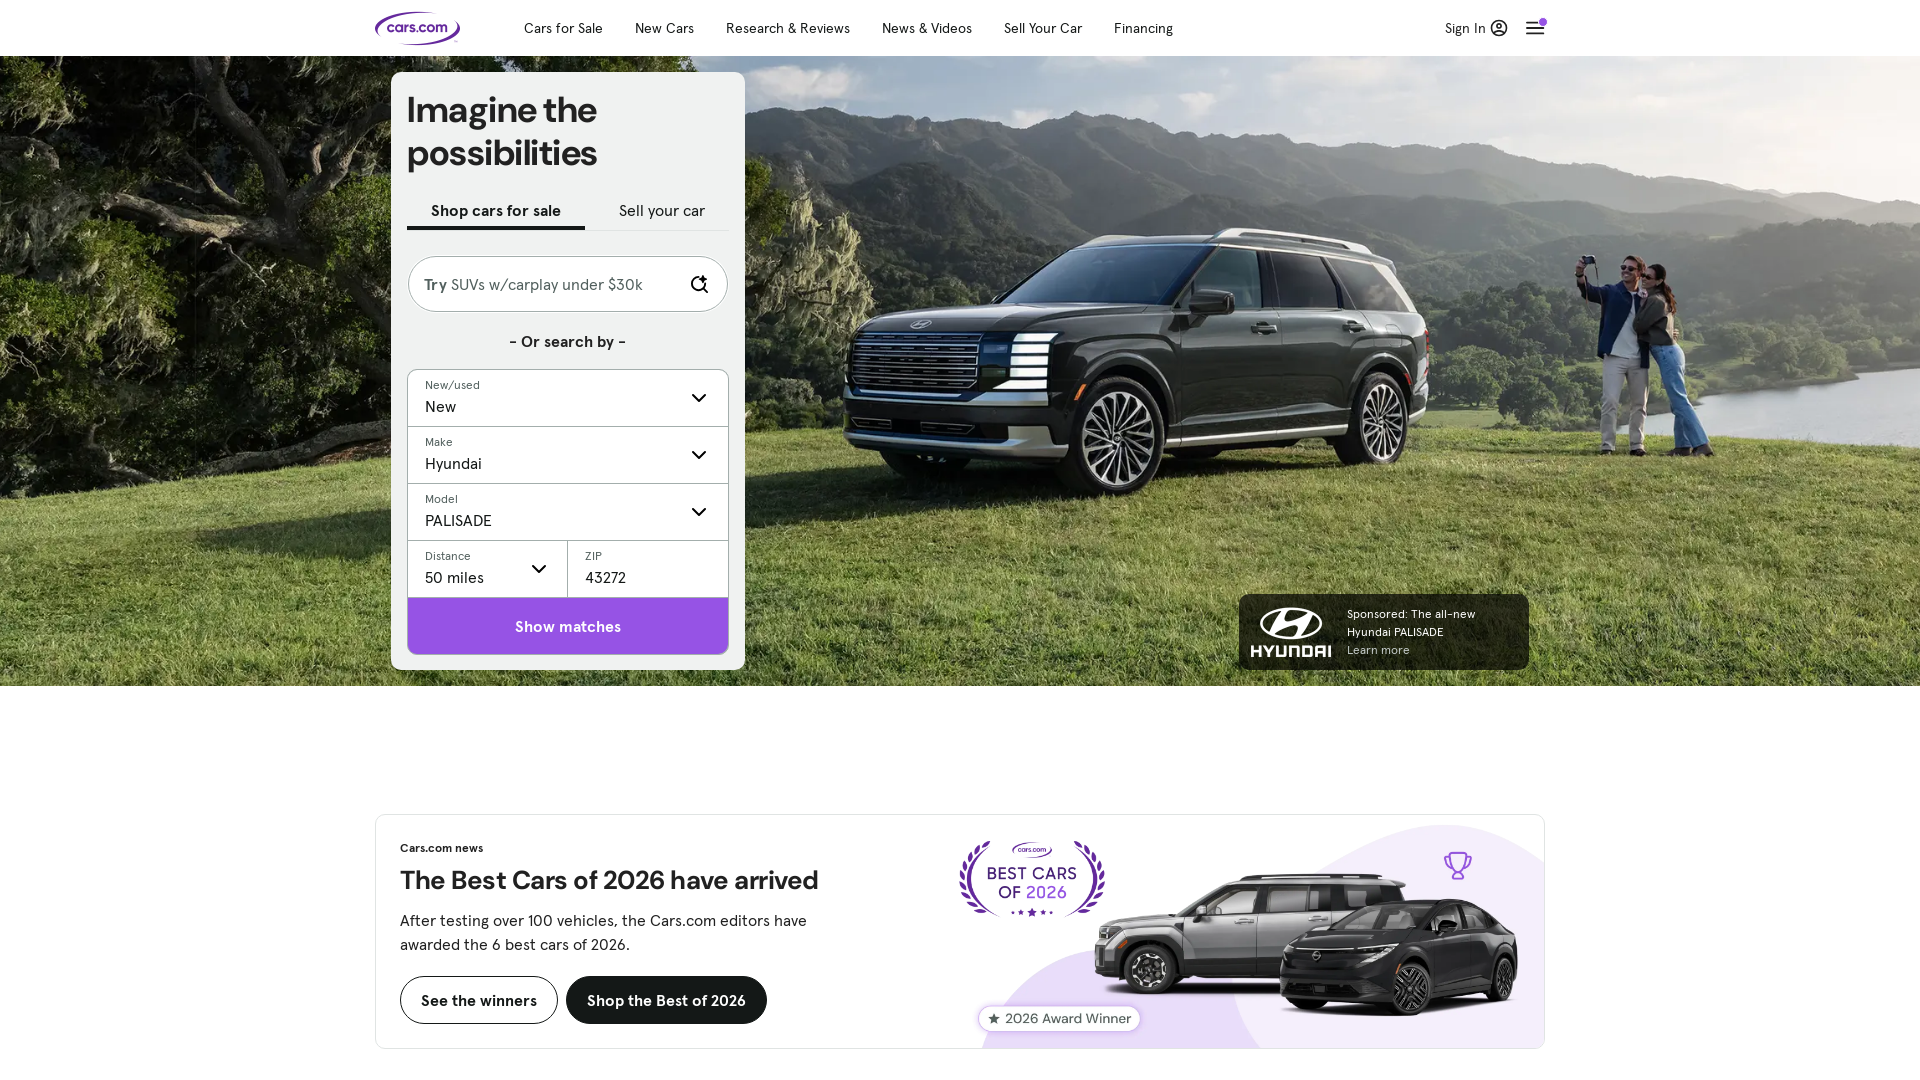

Waited for Cars.com page to load (domcontentloaded)
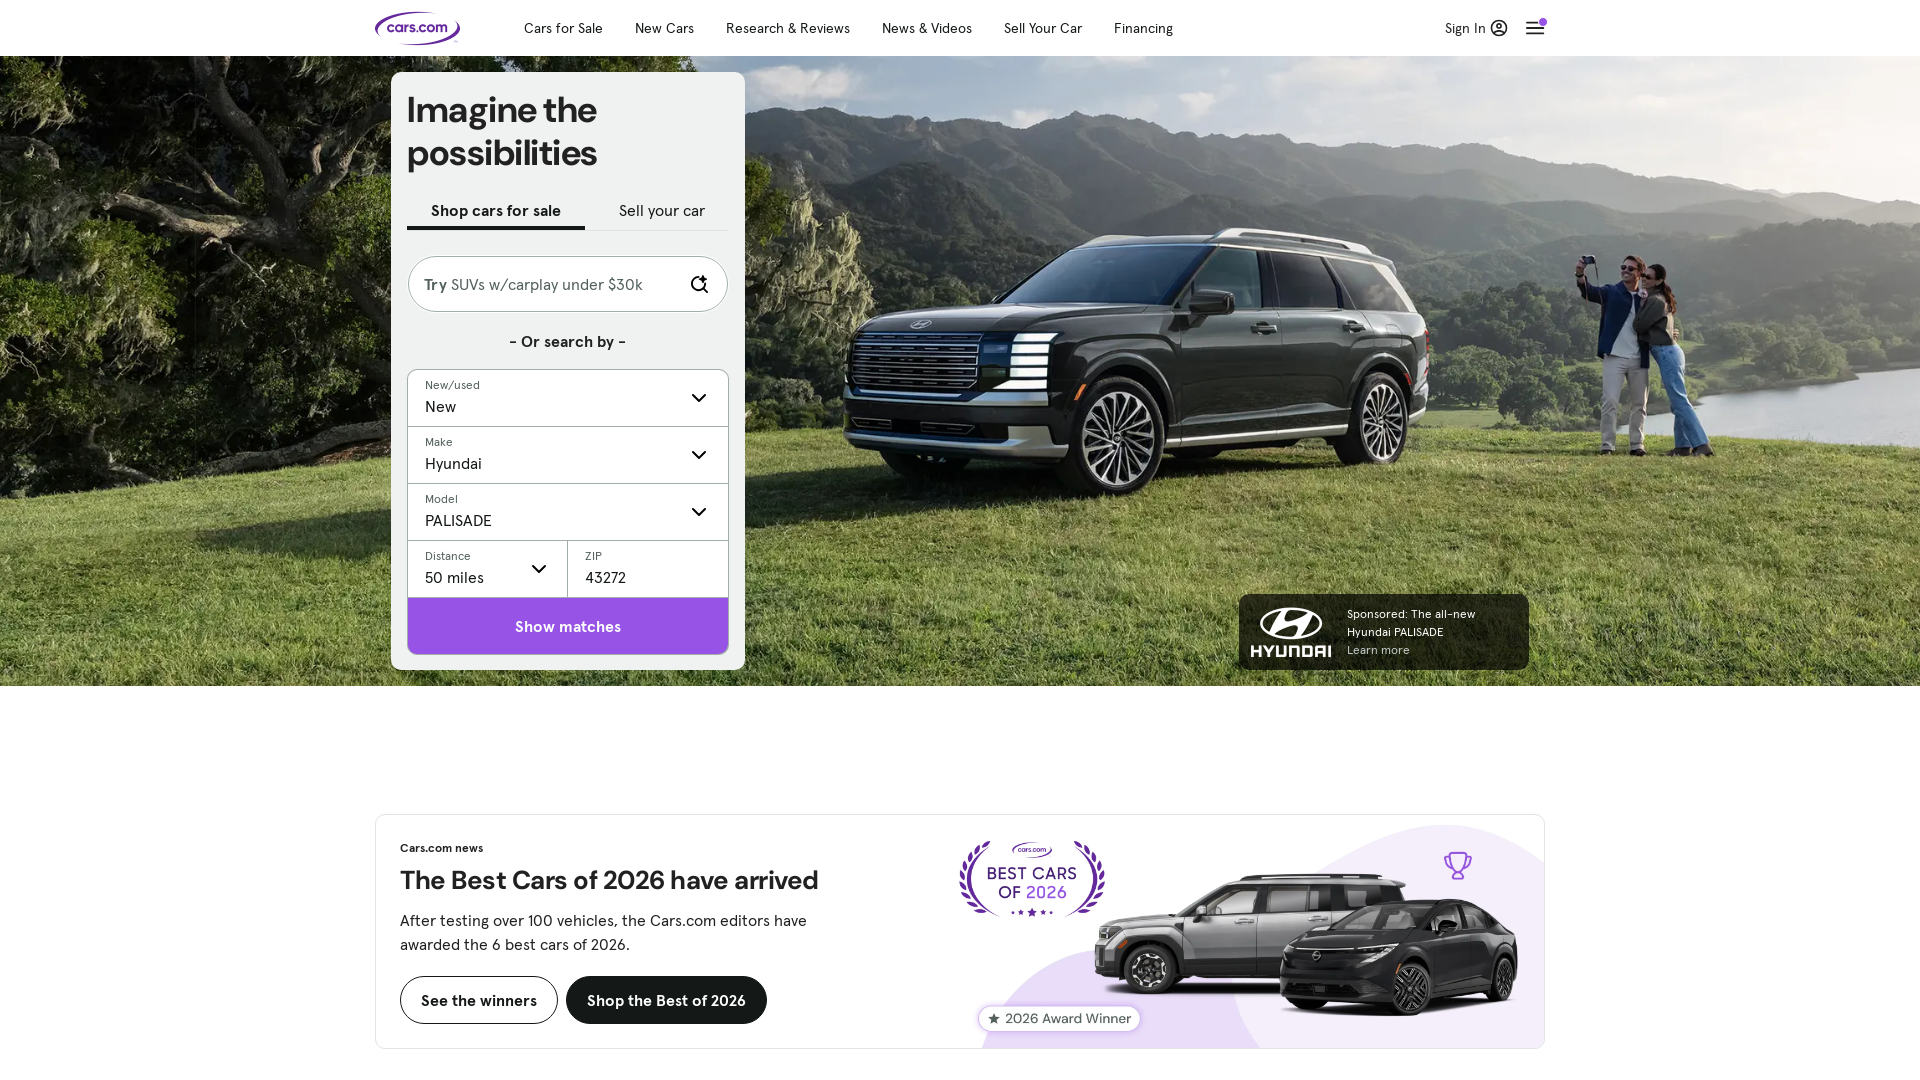

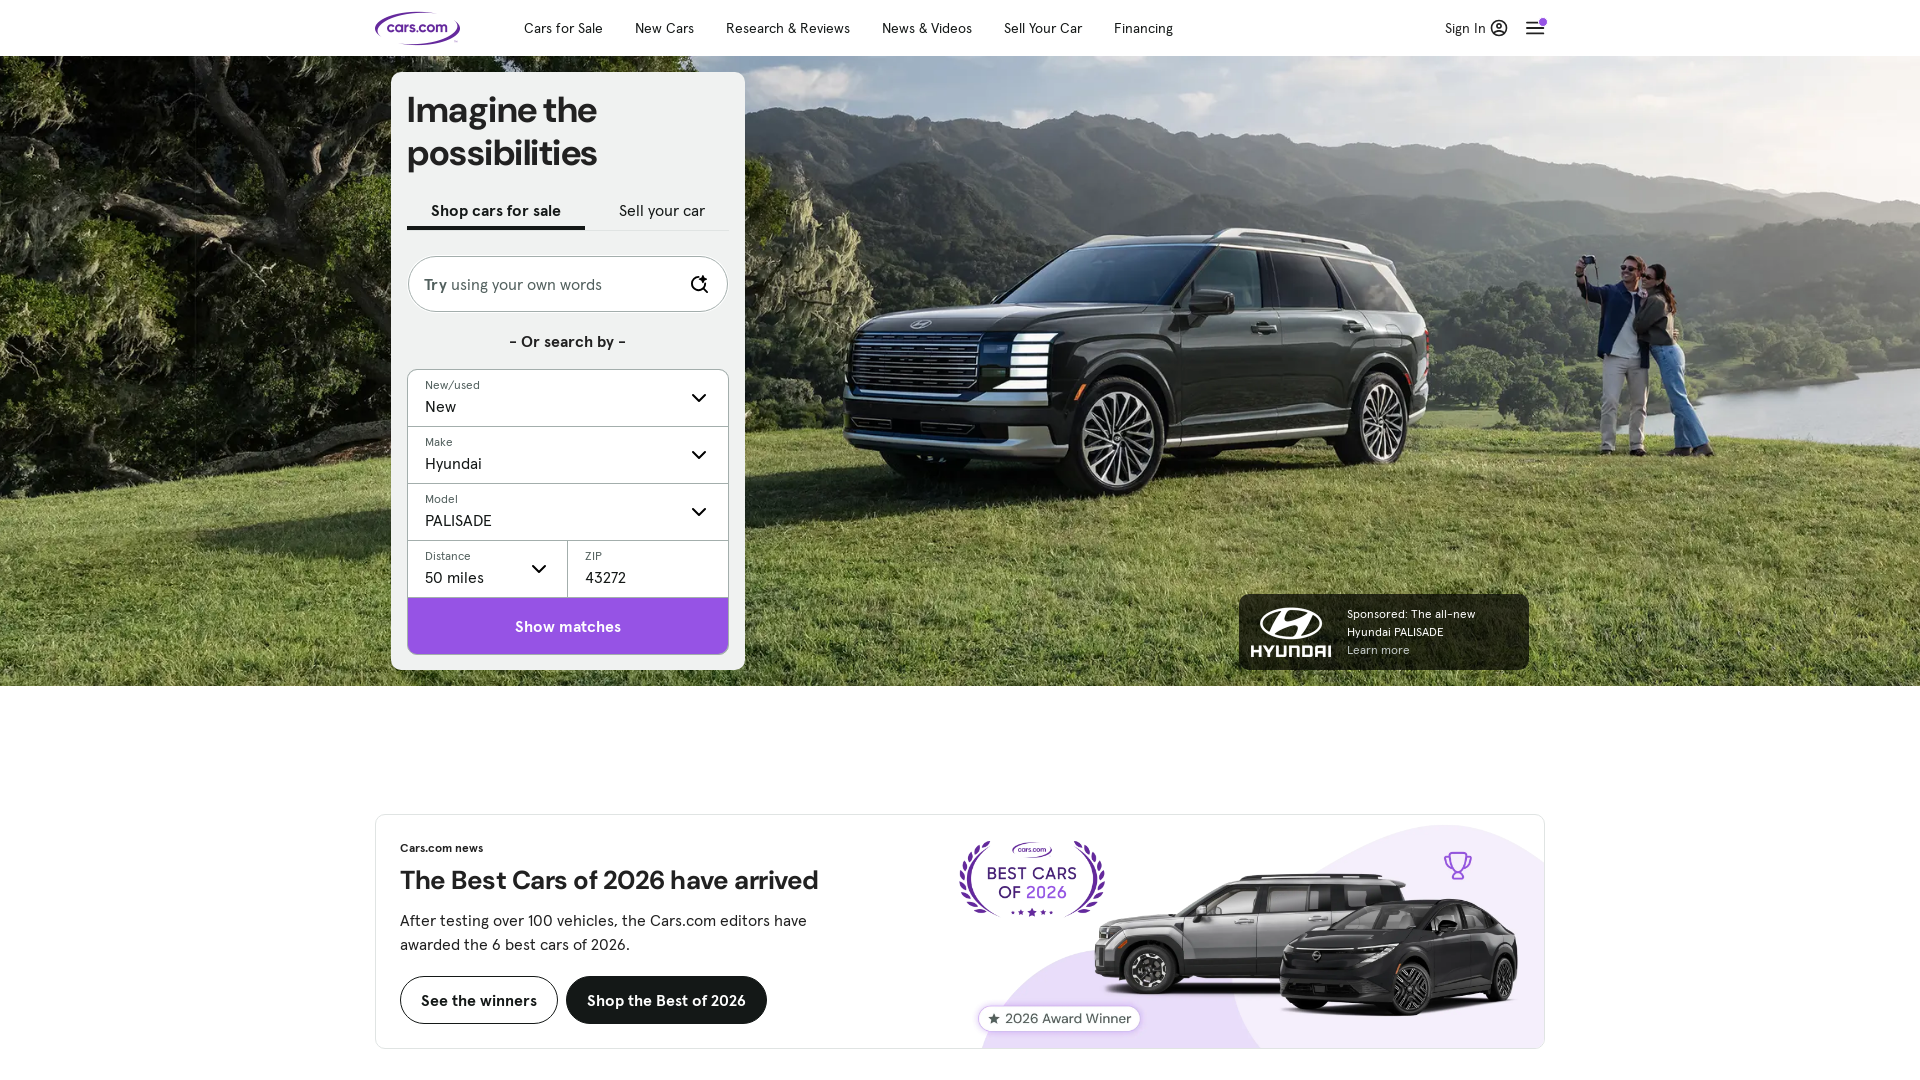